Tests the Add/Remove Elements functionality by clicking the Add Element button, verifying the Delete button appears, clicking Delete, and verifying the page heading is still visible

Starting URL: https://the-internet.herokuapp.com/add_remove_elements/

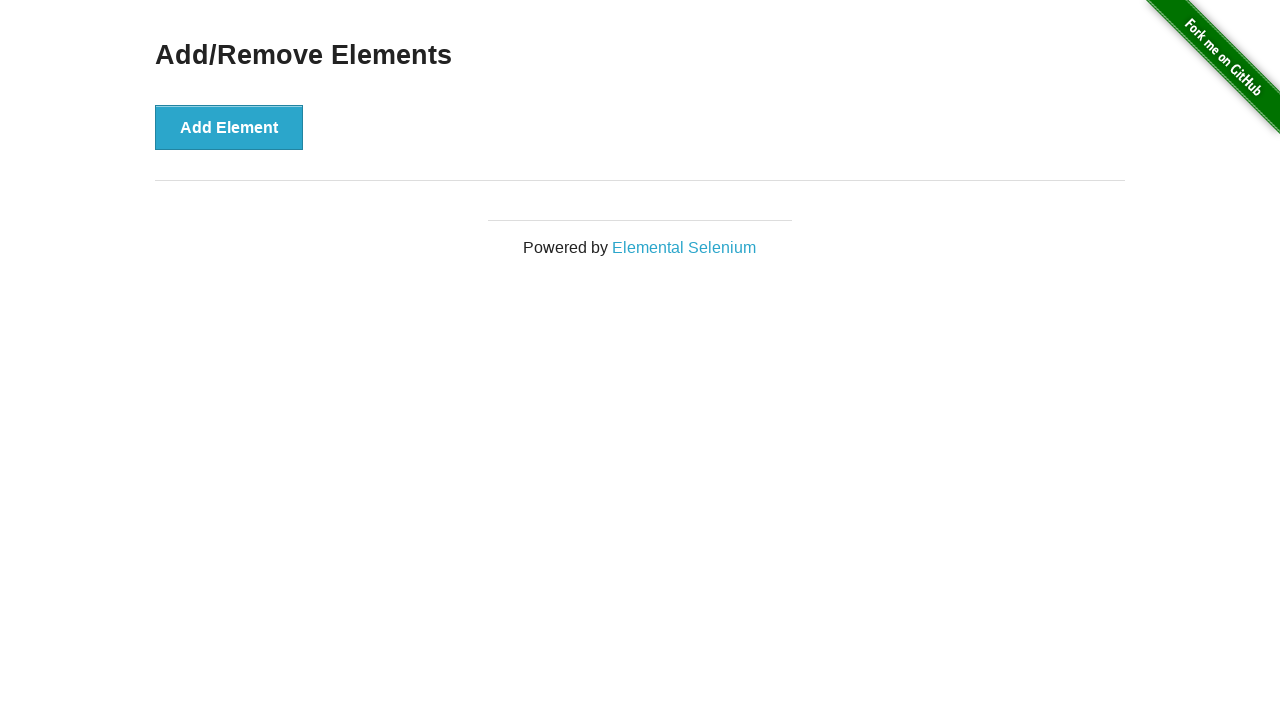

Clicked the 'Add Element' button at (229, 127) on xpath=//*[text()='Add Element']
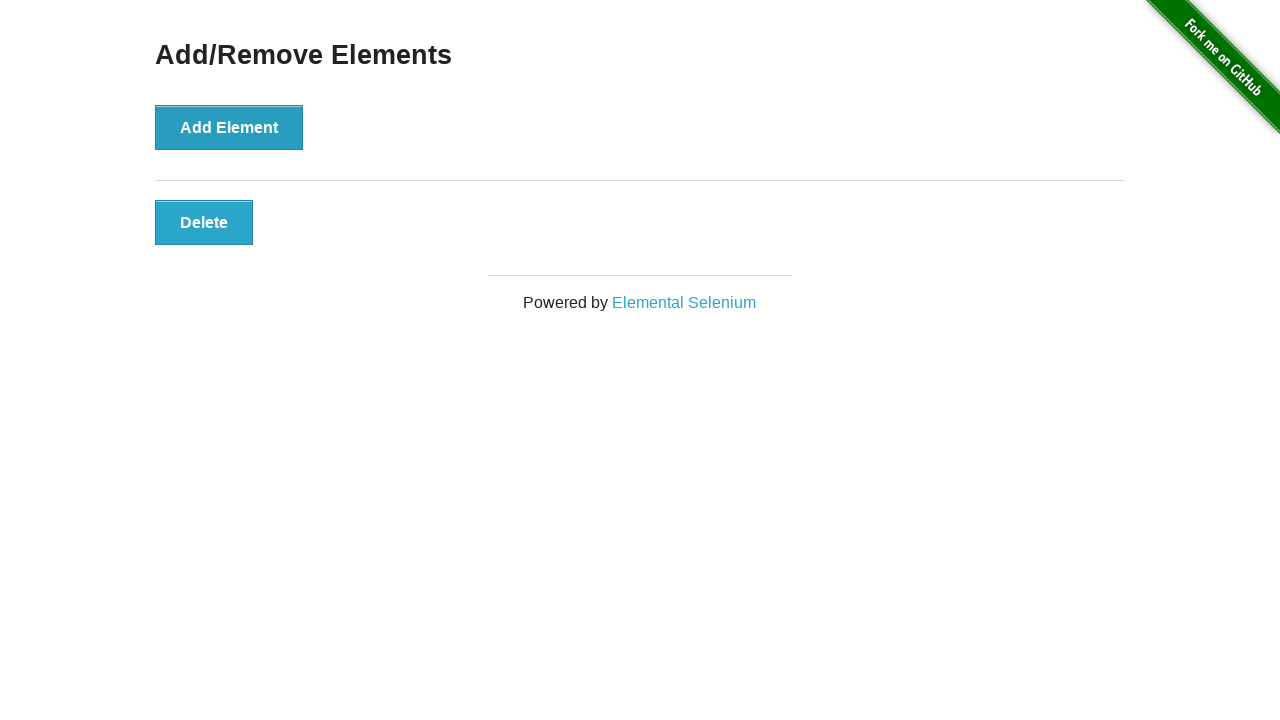

Delete button appeared on the page
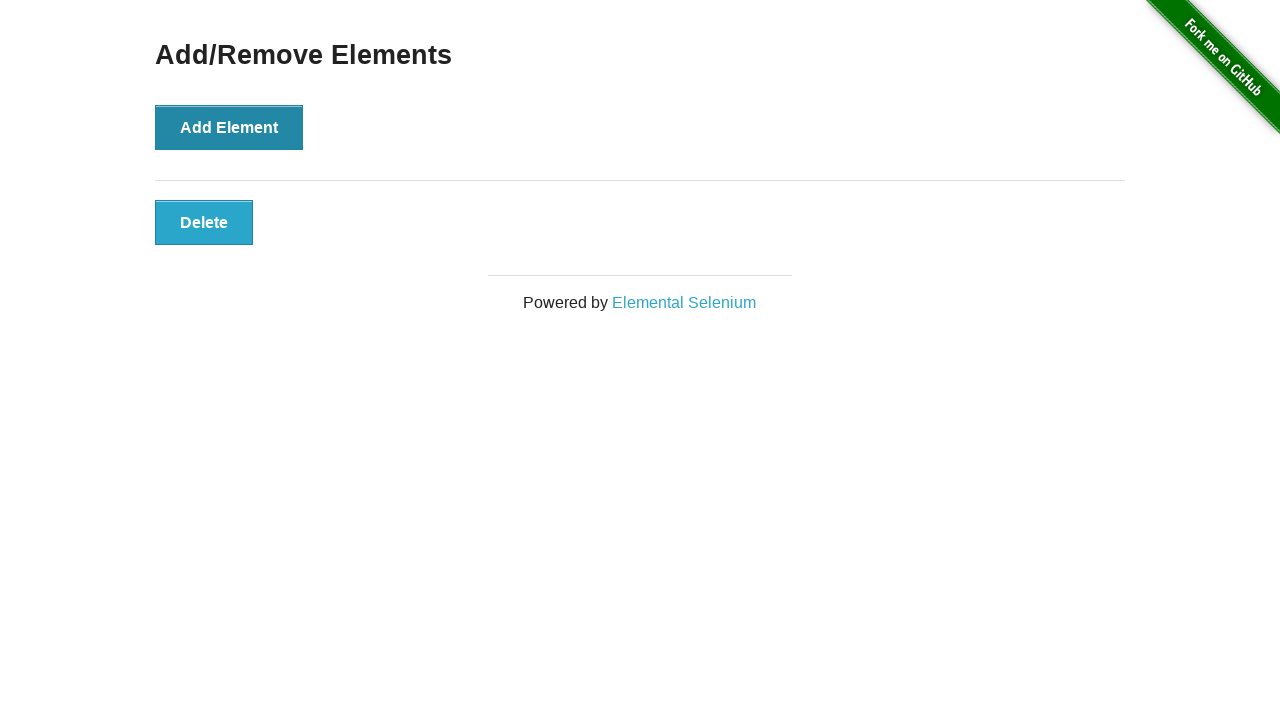

Located the Delete button element
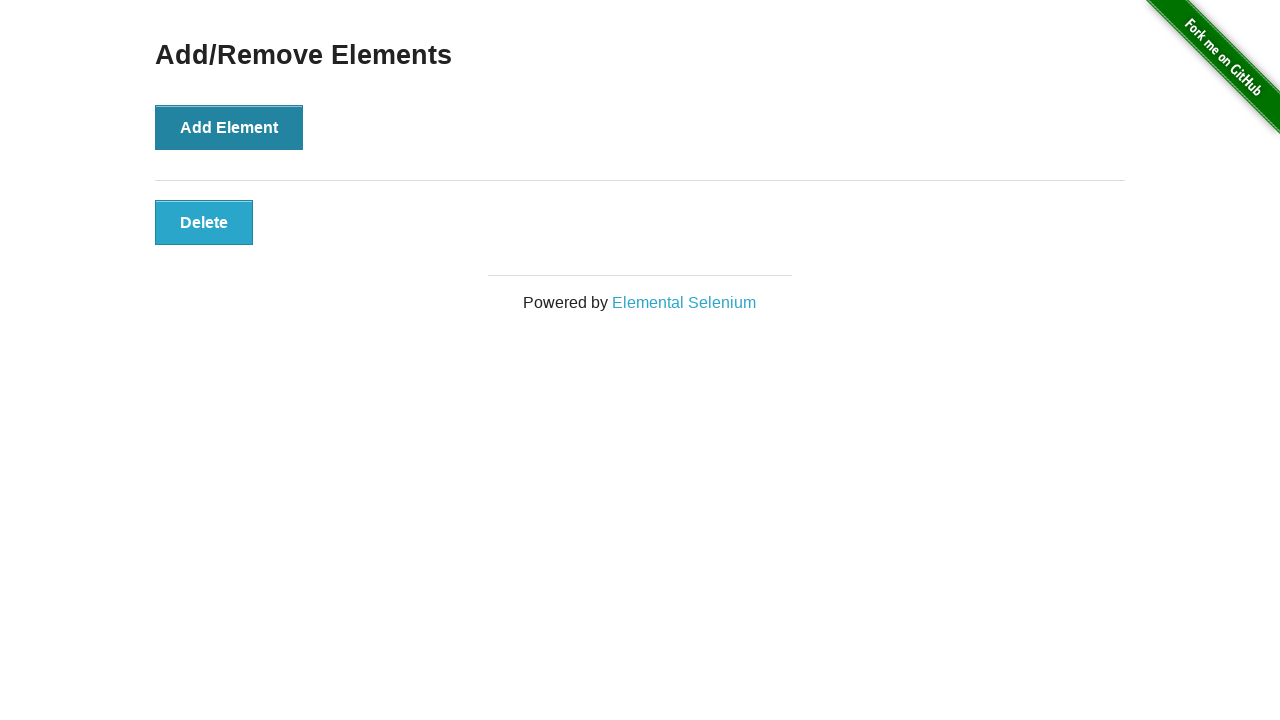

Verified Delete button is visible
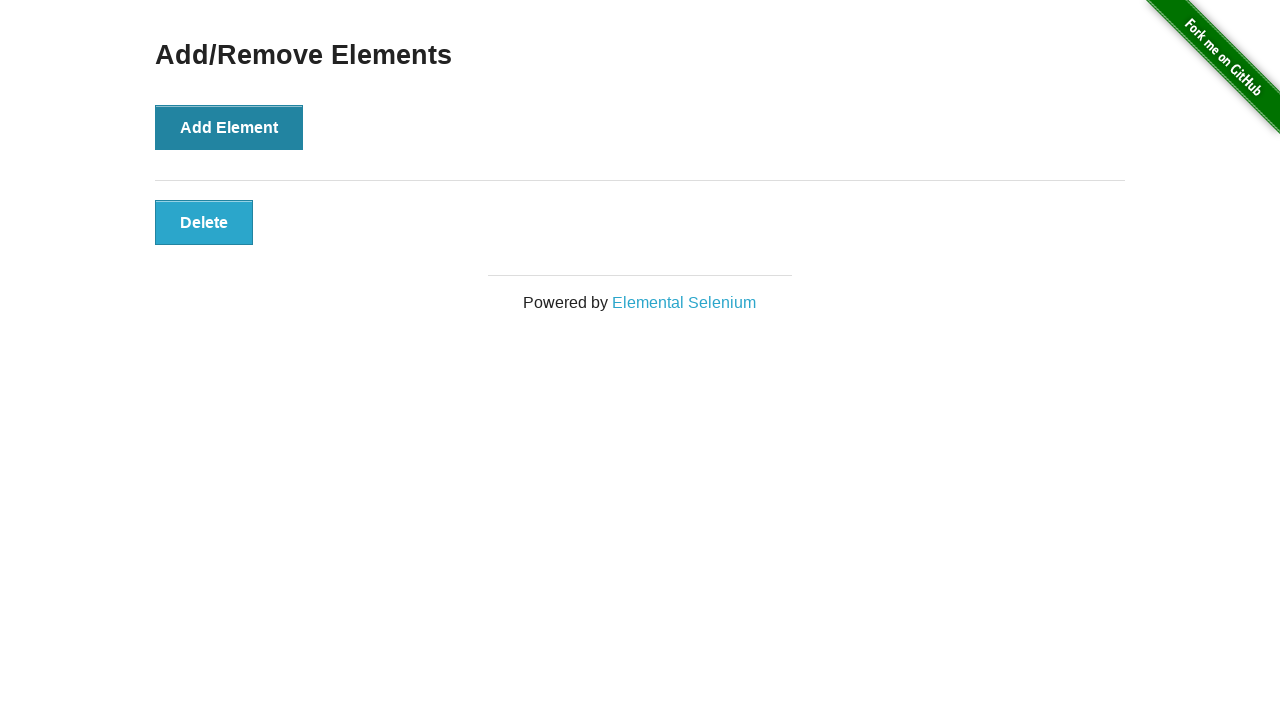

Clicked the Delete button at (204, 222) on xpath=//*[@onclick='deleteElement()']
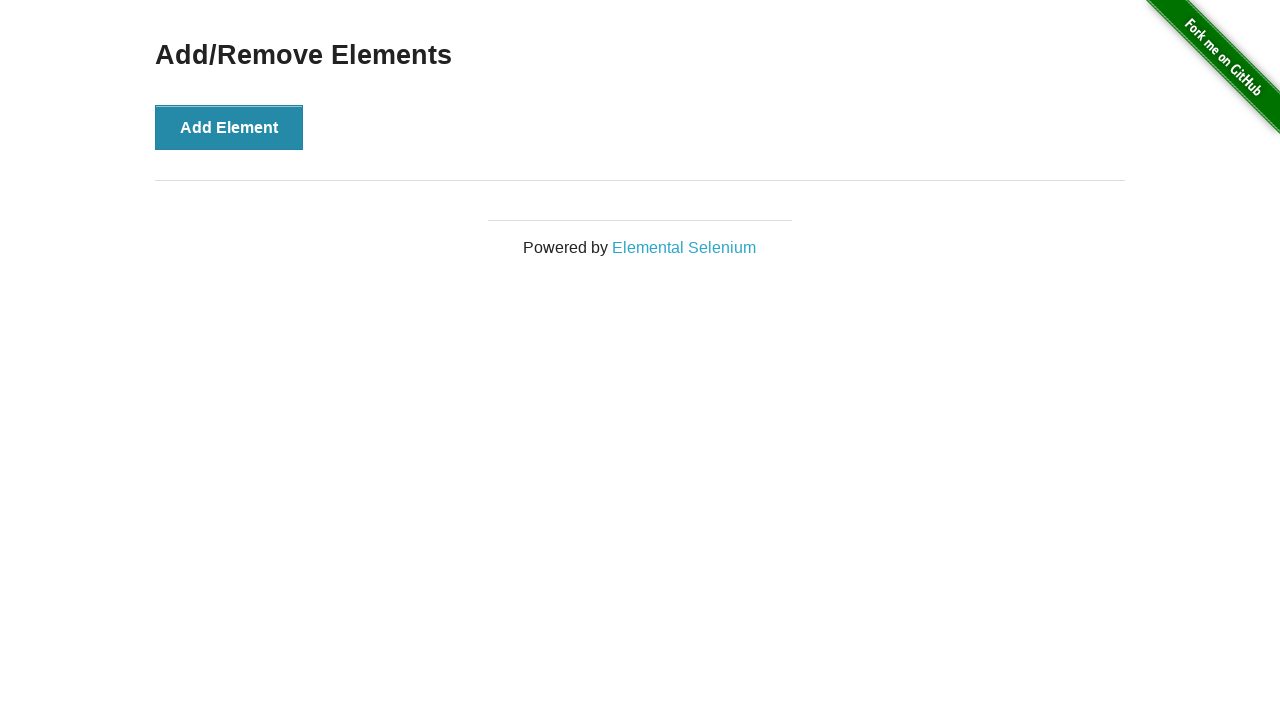

Located the page heading element
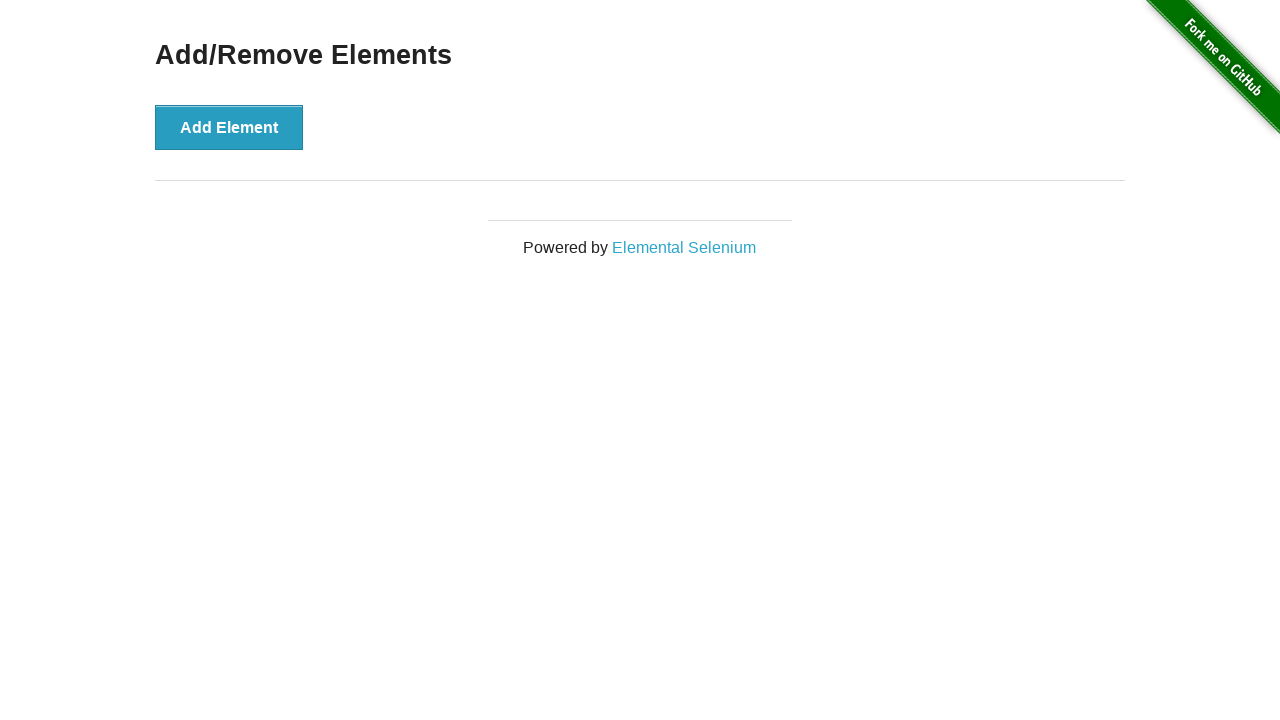

Verified 'Add/Remove Elements' heading is still visible after deletion
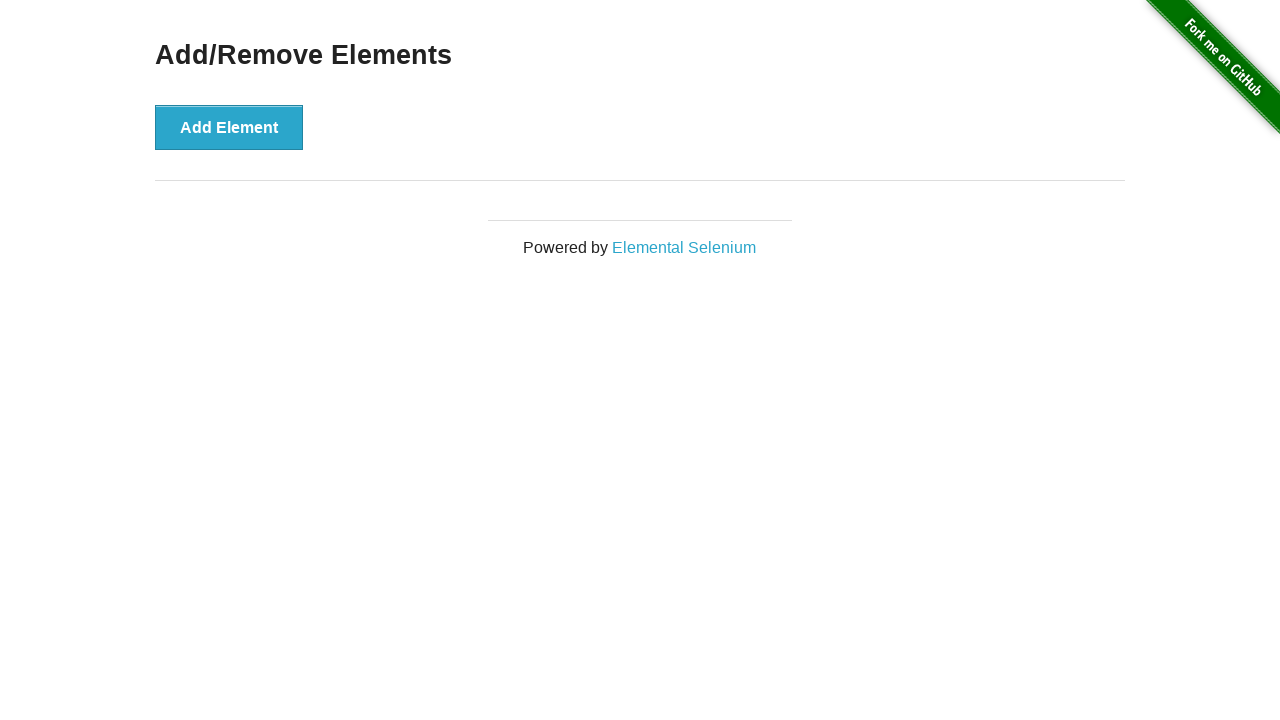

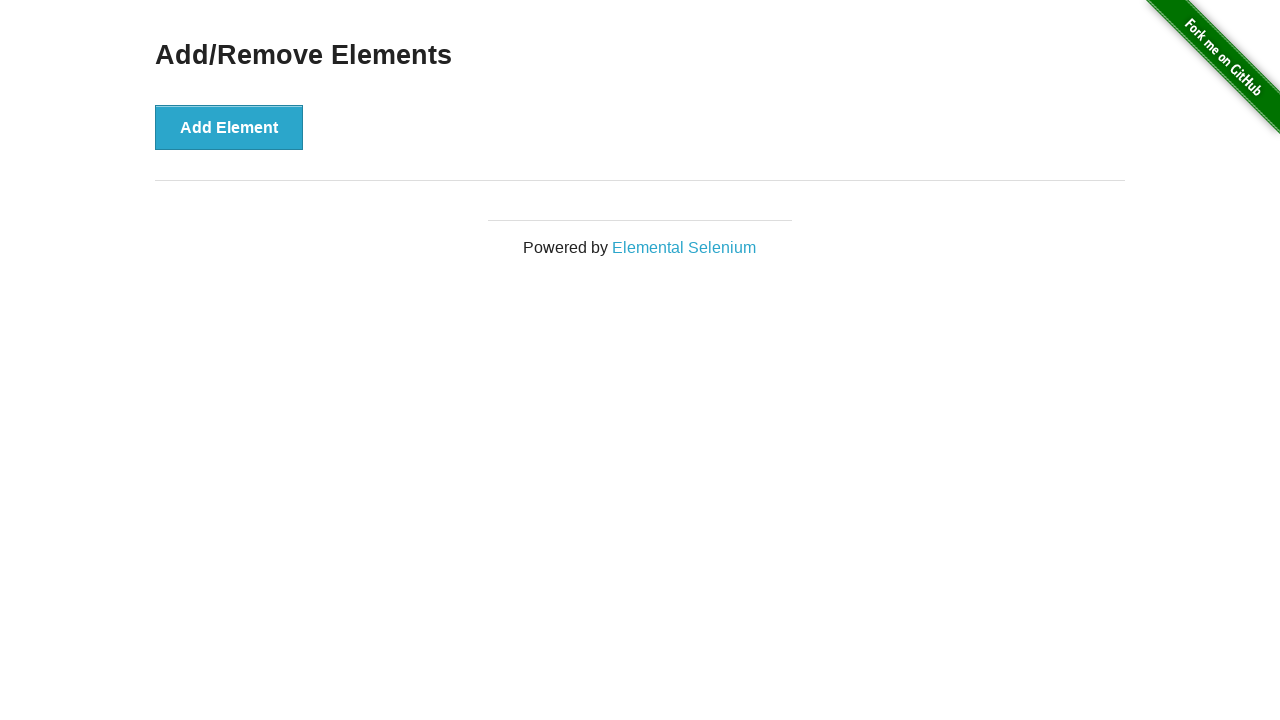